Tests that clicking the "Make Appointment" button navigates to a different page by verifying the URL changes to include "profile.php"

Starting URL: https://katalon-demo-cura.herokuapp.com/

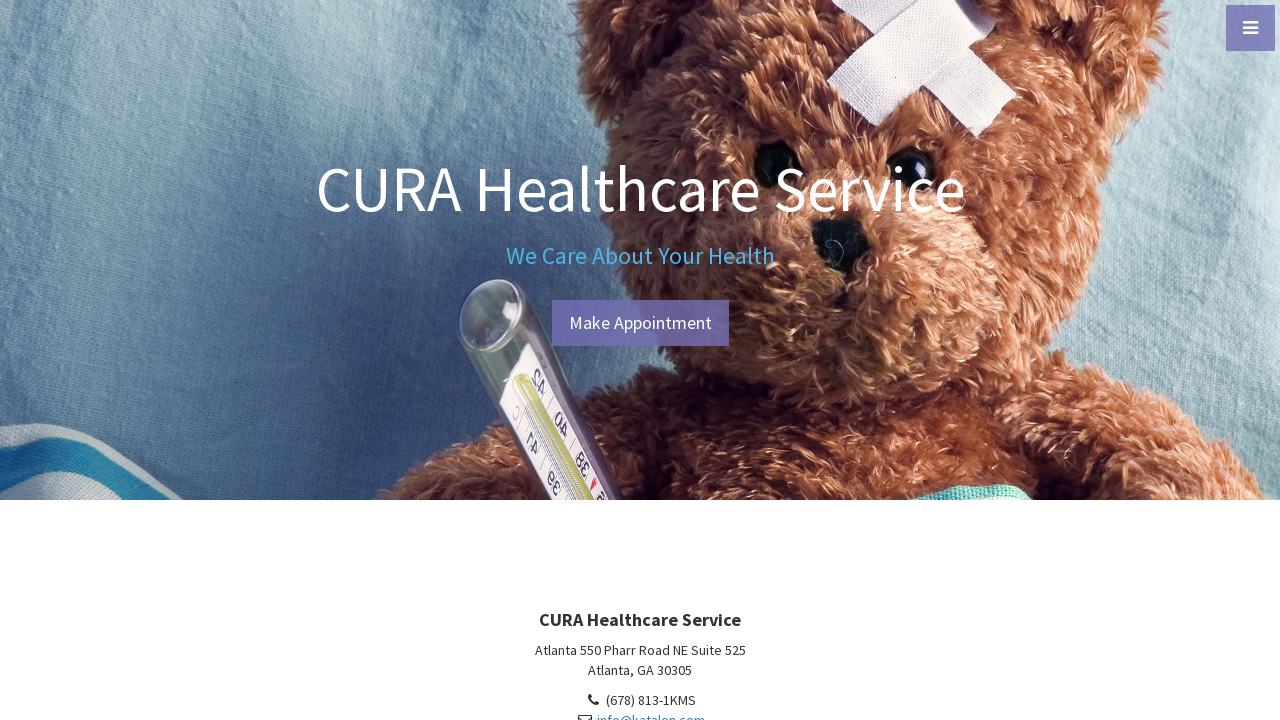

Clicked the 'Make Appointment' button at (640, 323) on #btn-make-appointment
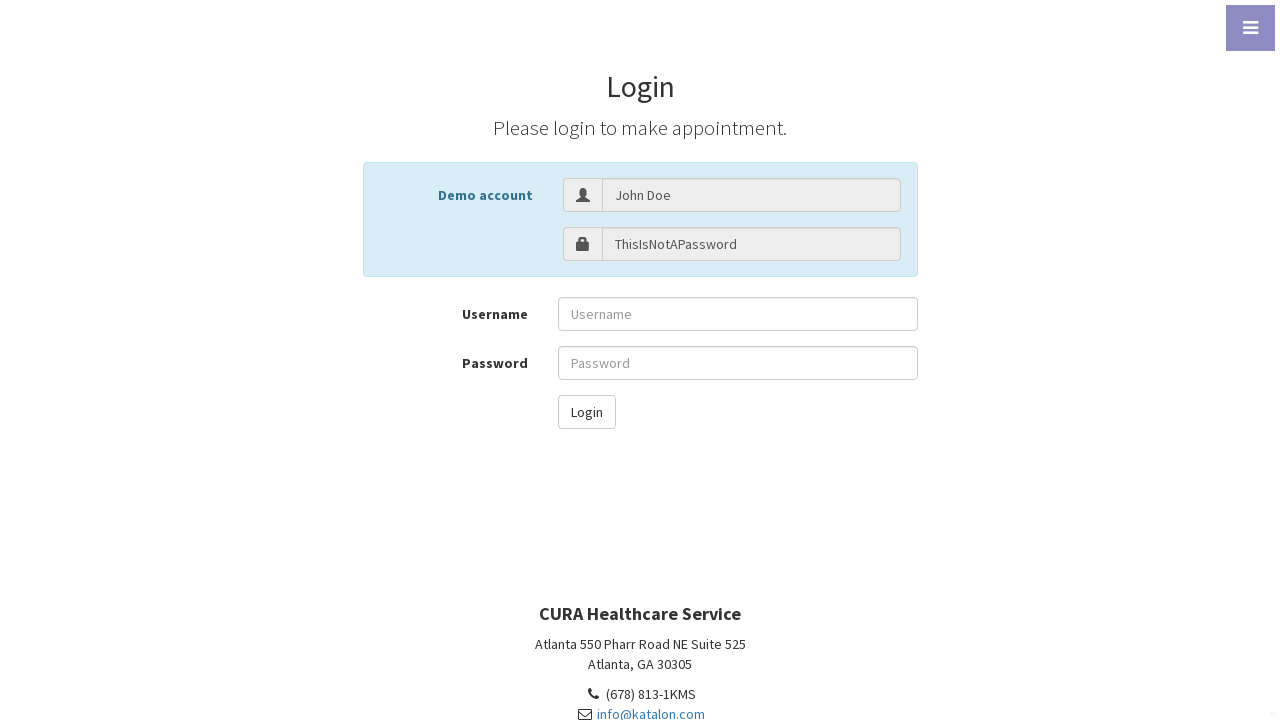

Verified URL changed to include 'profile.php'
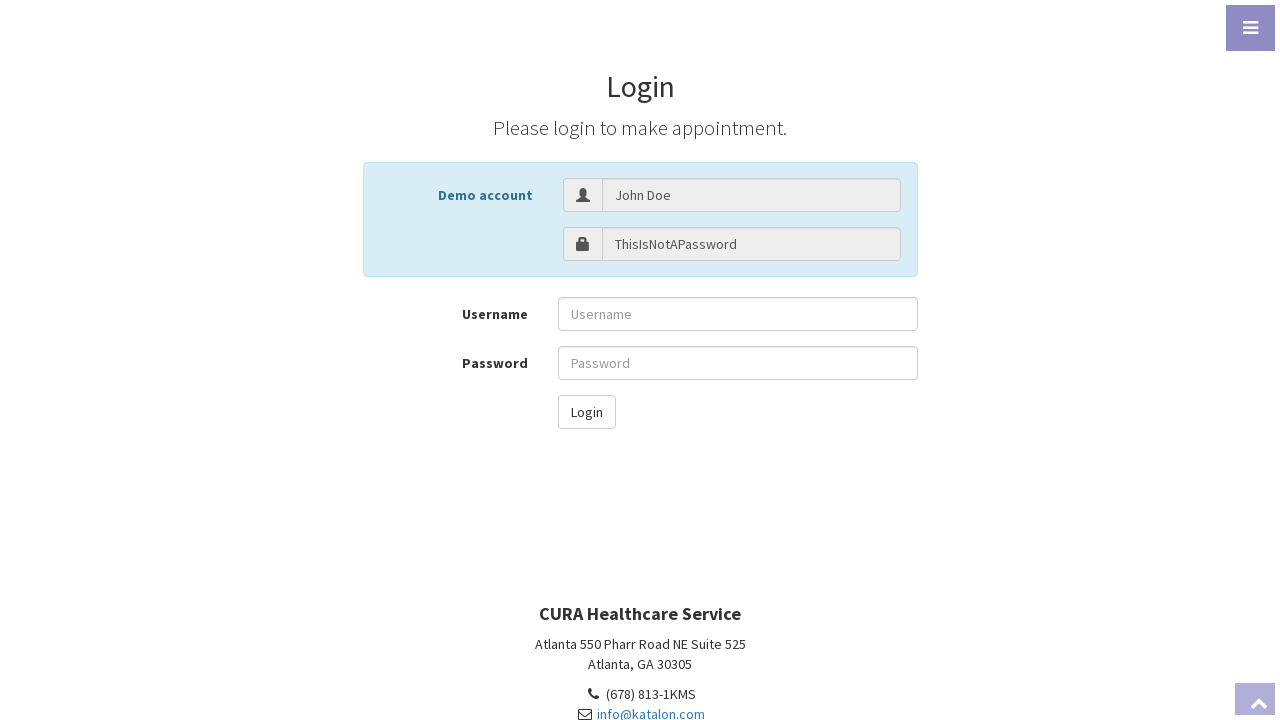

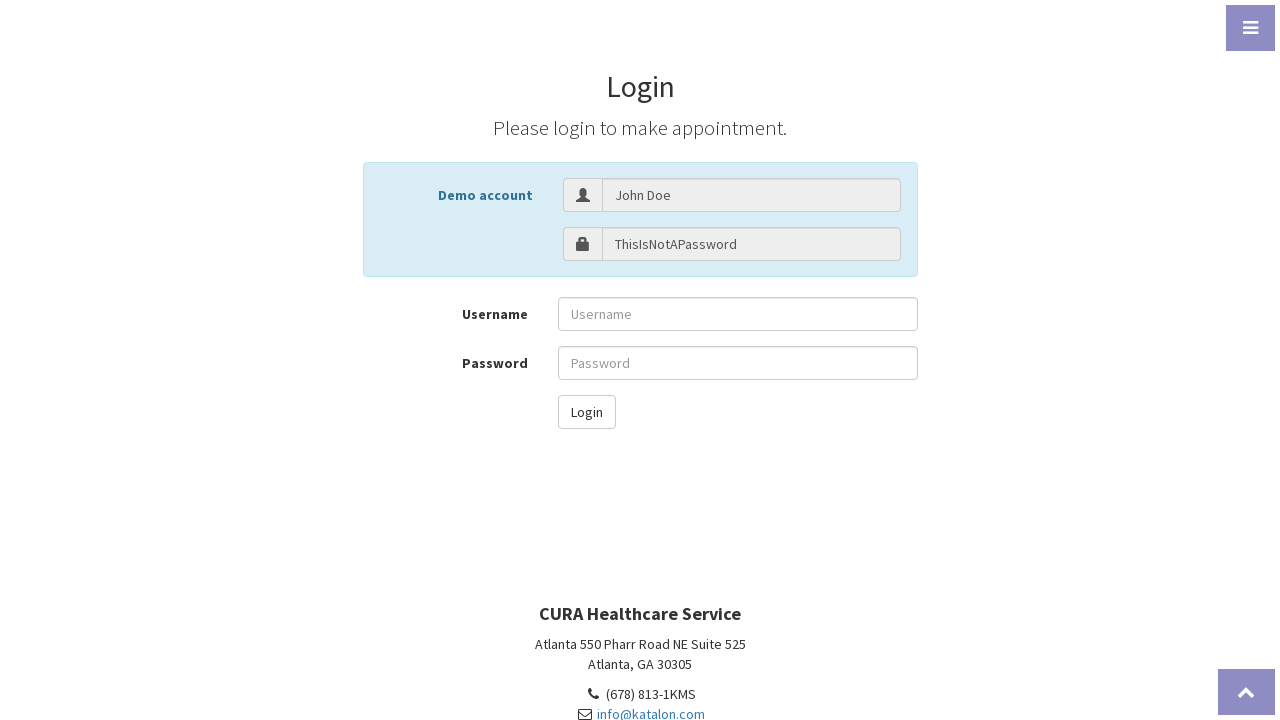